Tests filtering to display only completed todo items.

Starting URL: https://demo.playwright.dev/todomvc

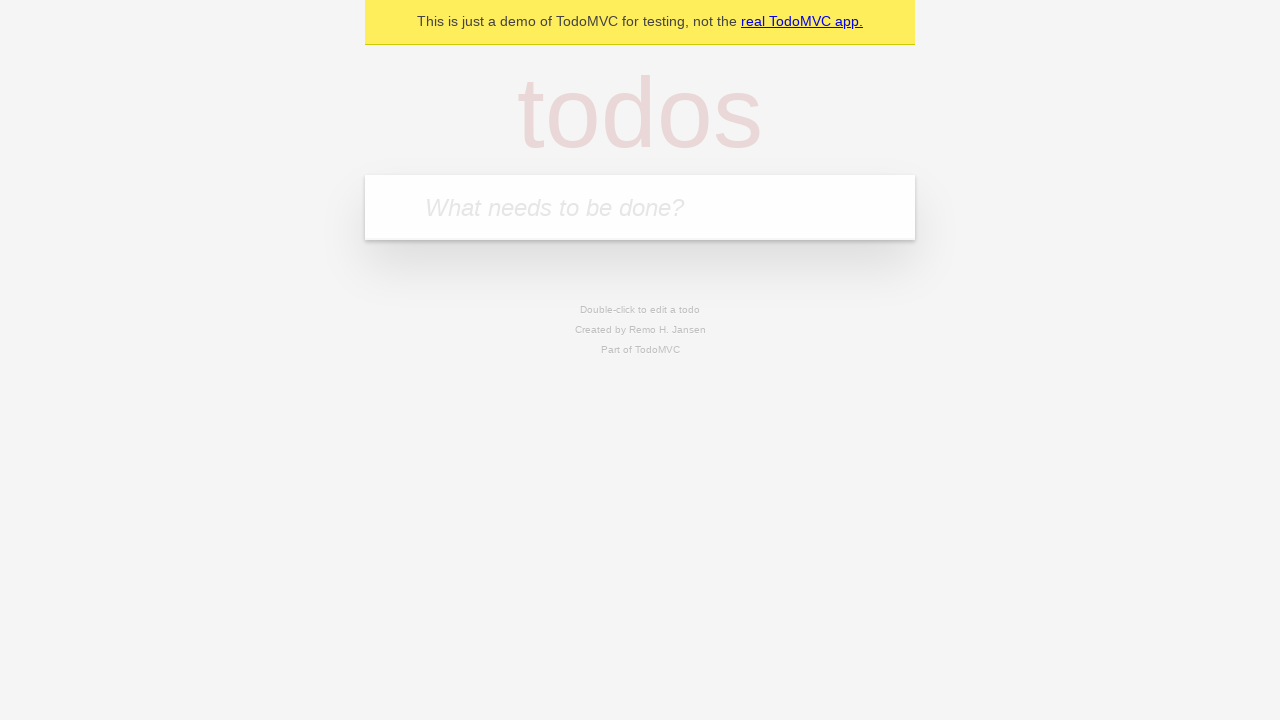

Filled todo input with 'buy some cheese' on internal:attr=[placeholder="What needs to be done?"i]
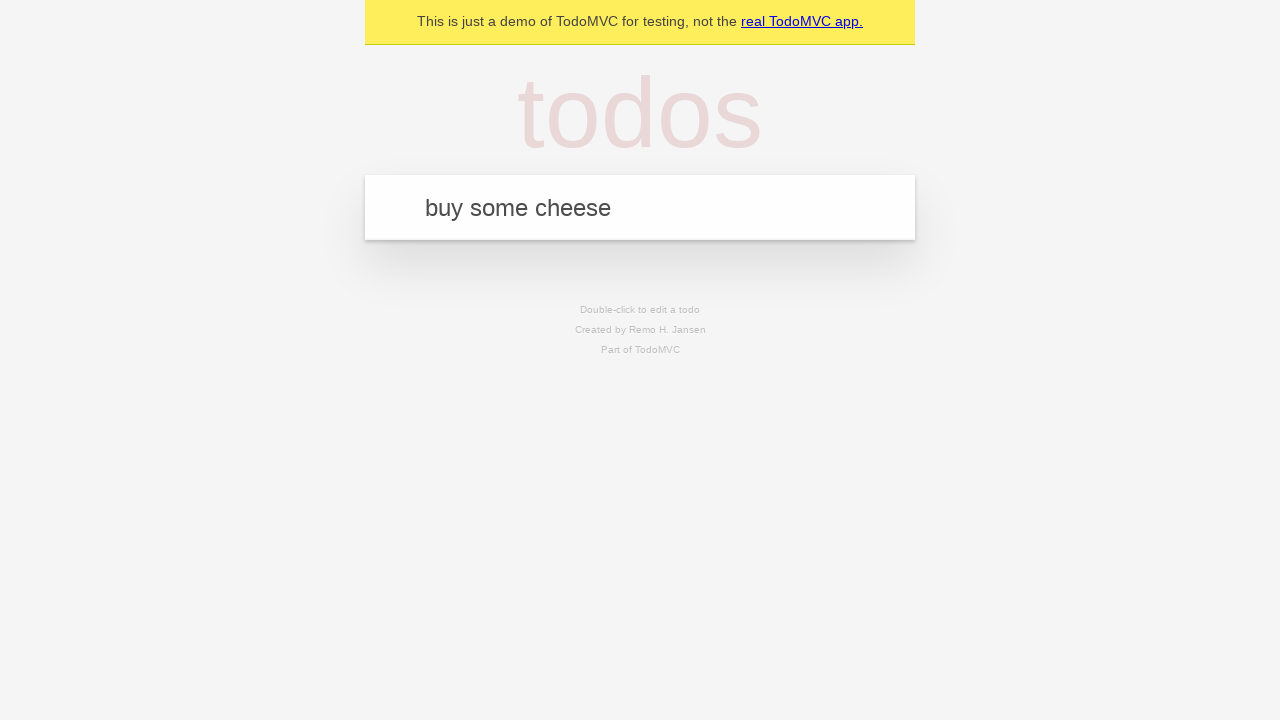

Pressed Enter to add first todo item on internal:attr=[placeholder="What needs to be done?"i]
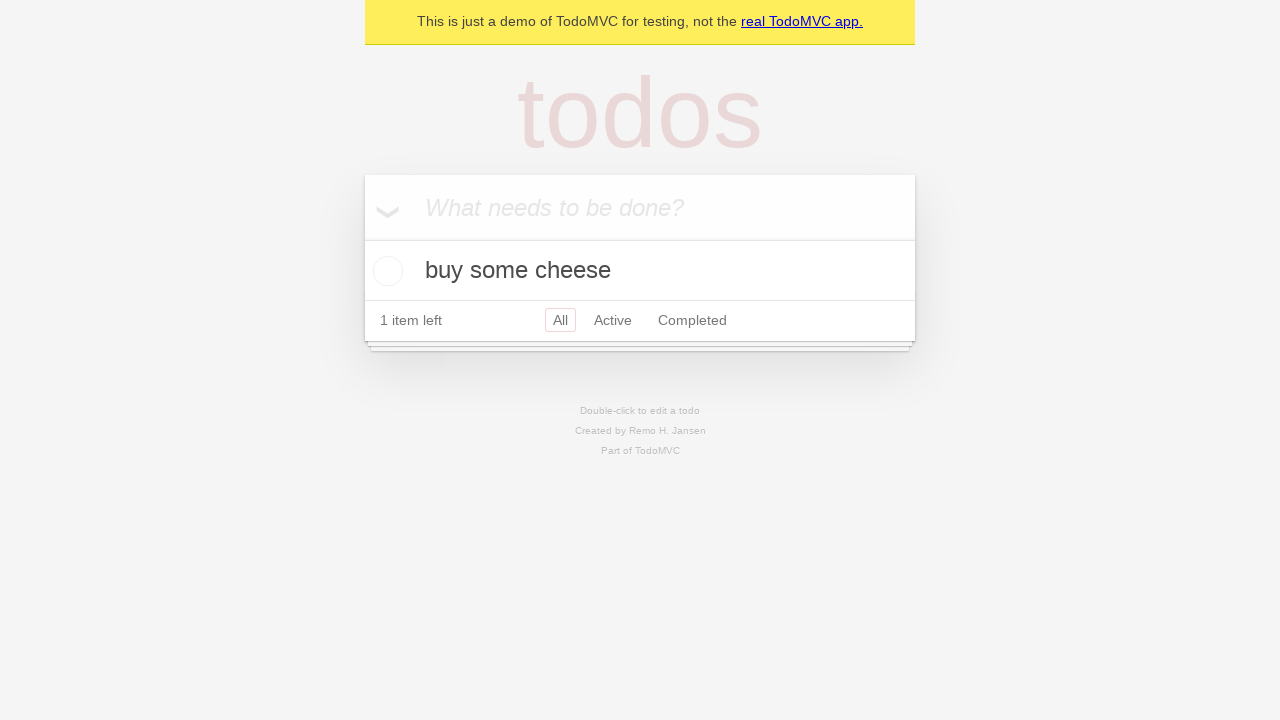

Filled todo input with 'feed the cat' on internal:attr=[placeholder="What needs to be done?"i]
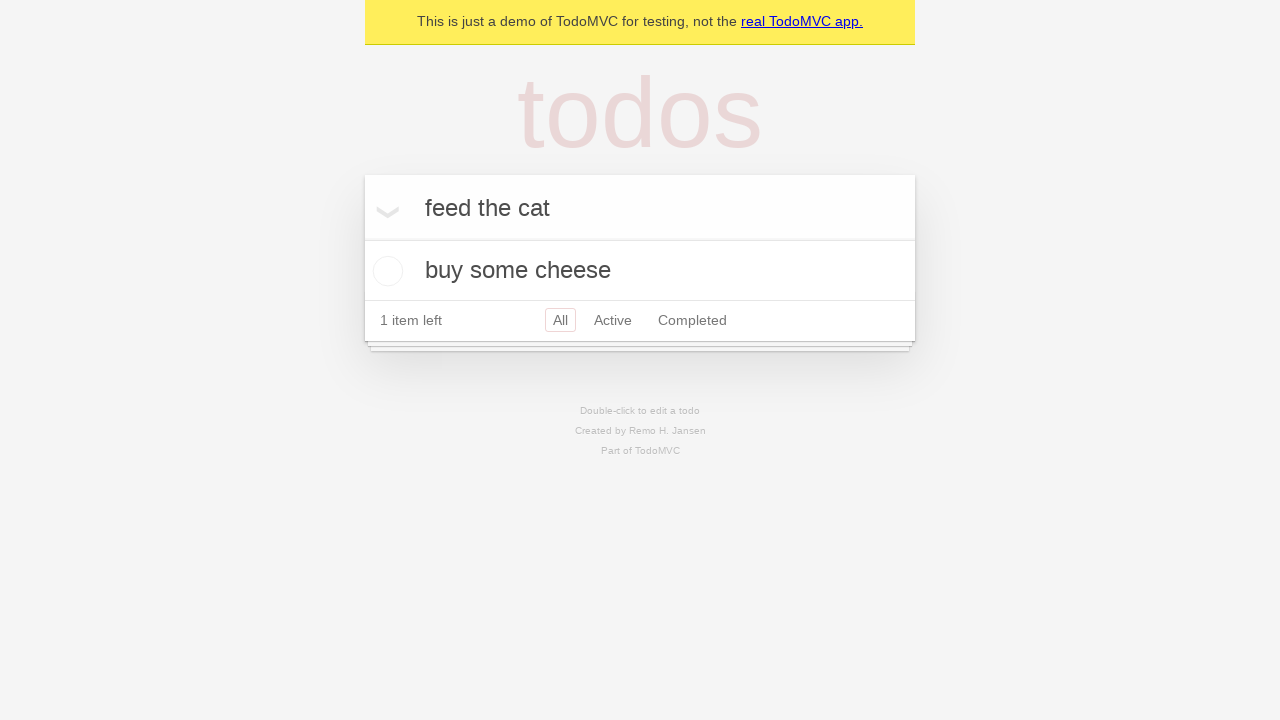

Pressed Enter to add second todo item on internal:attr=[placeholder="What needs to be done?"i]
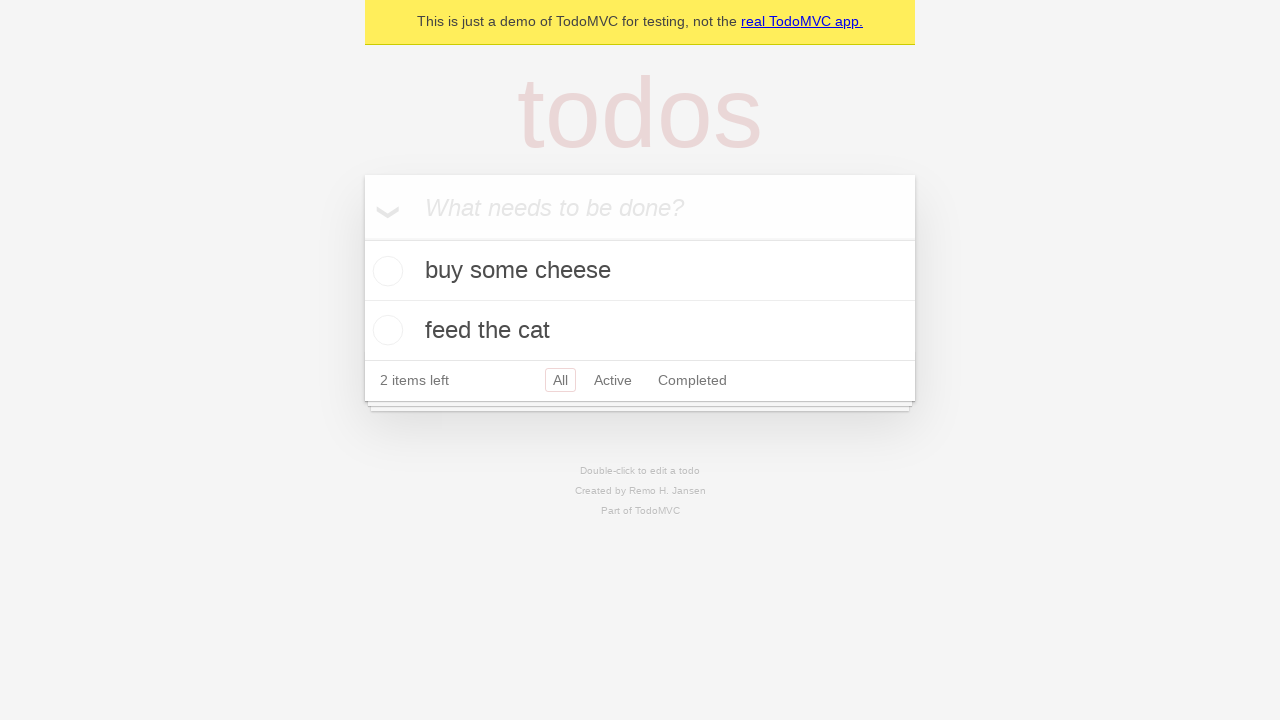

Filled todo input with 'book a doctors appointment' on internal:attr=[placeholder="What needs to be done?"i]
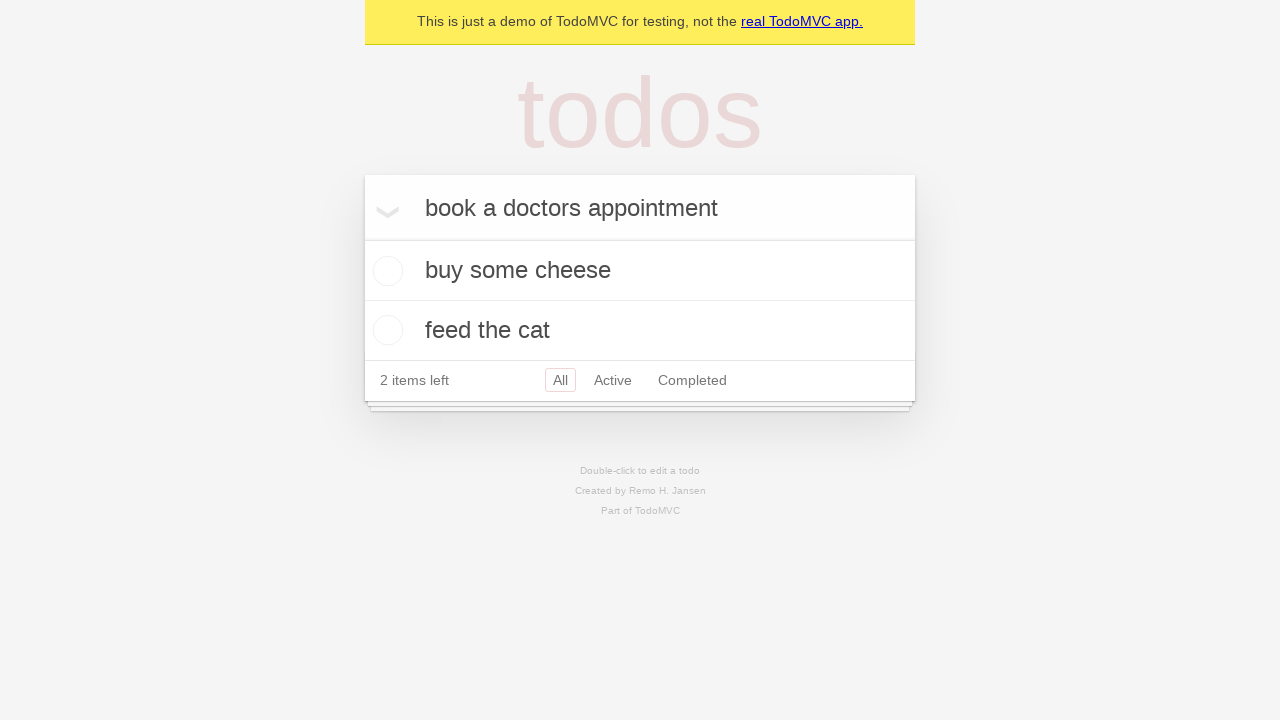

Pressed Enter to add third todo item on internal:attr=[placeholder="What needs to be done?"i]
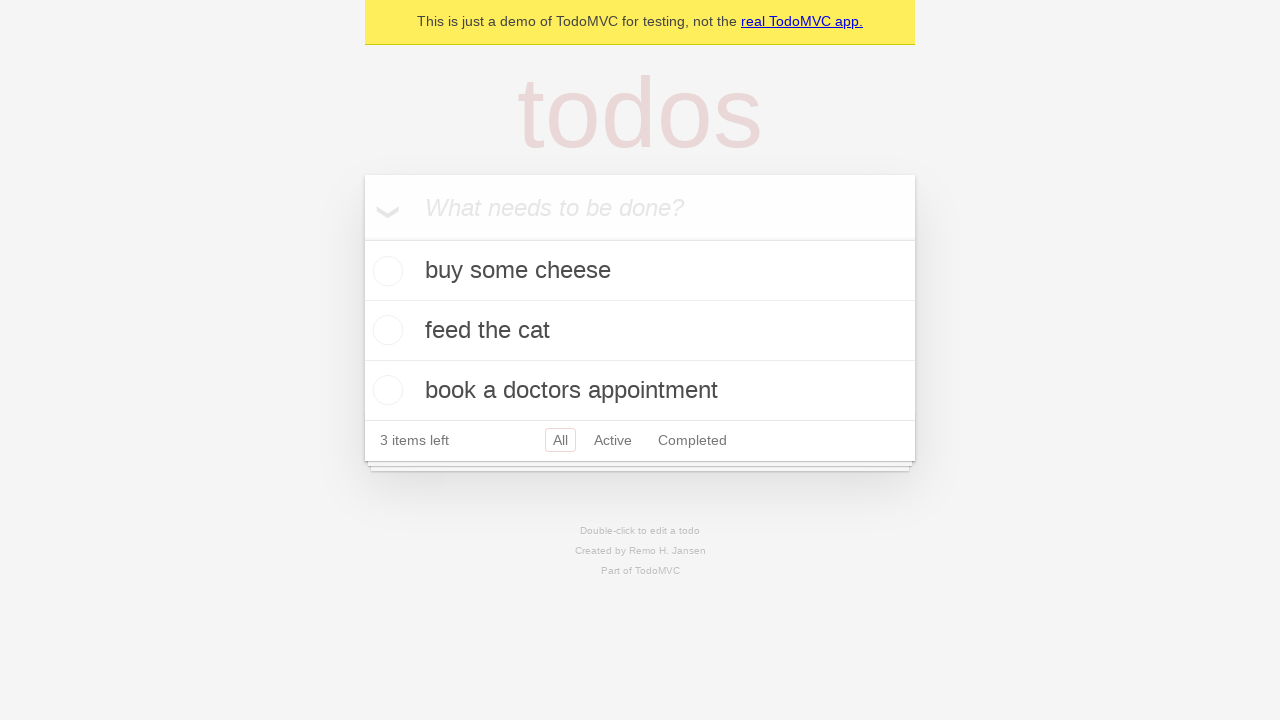

Checked the checkbox for second todo item to mark it complete at (385, 330) on internal:testid=[data-testid="todo-item"s] >> nth=1 >> internal:role=checkbox
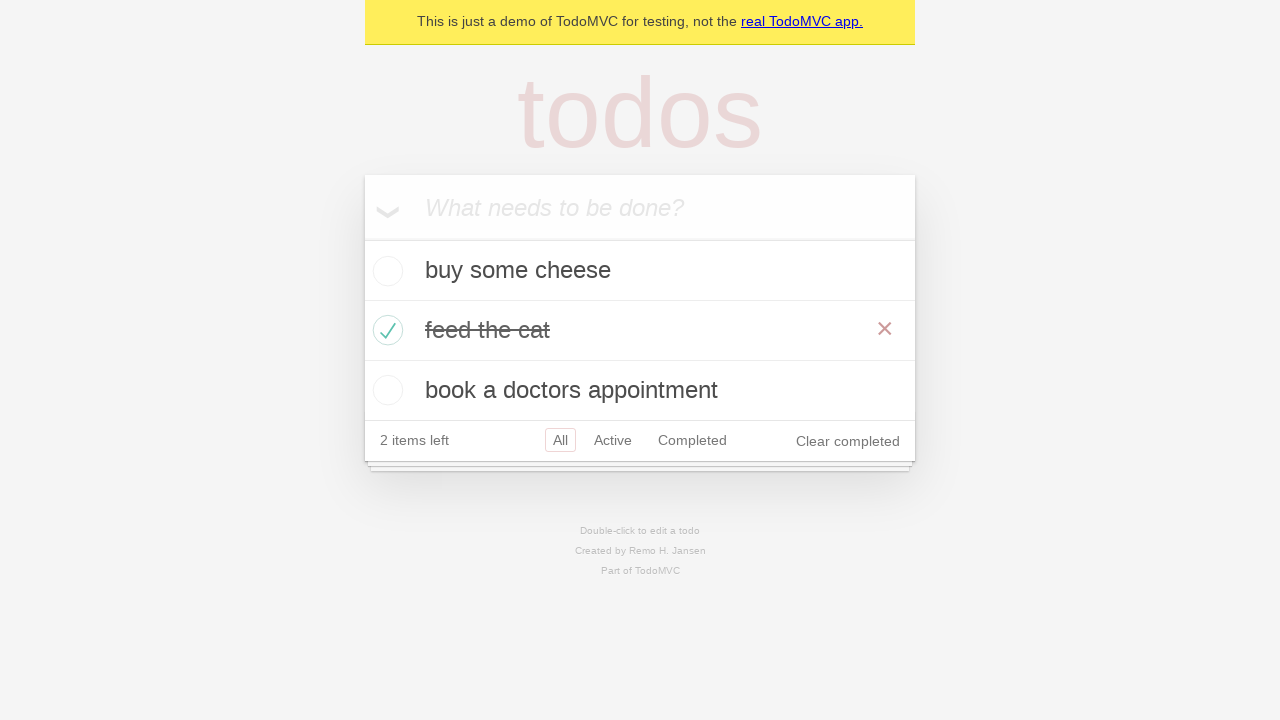

Clicked Completed filter to display only completed items at (692, 440) on internal:role=link[name="Completed"i]
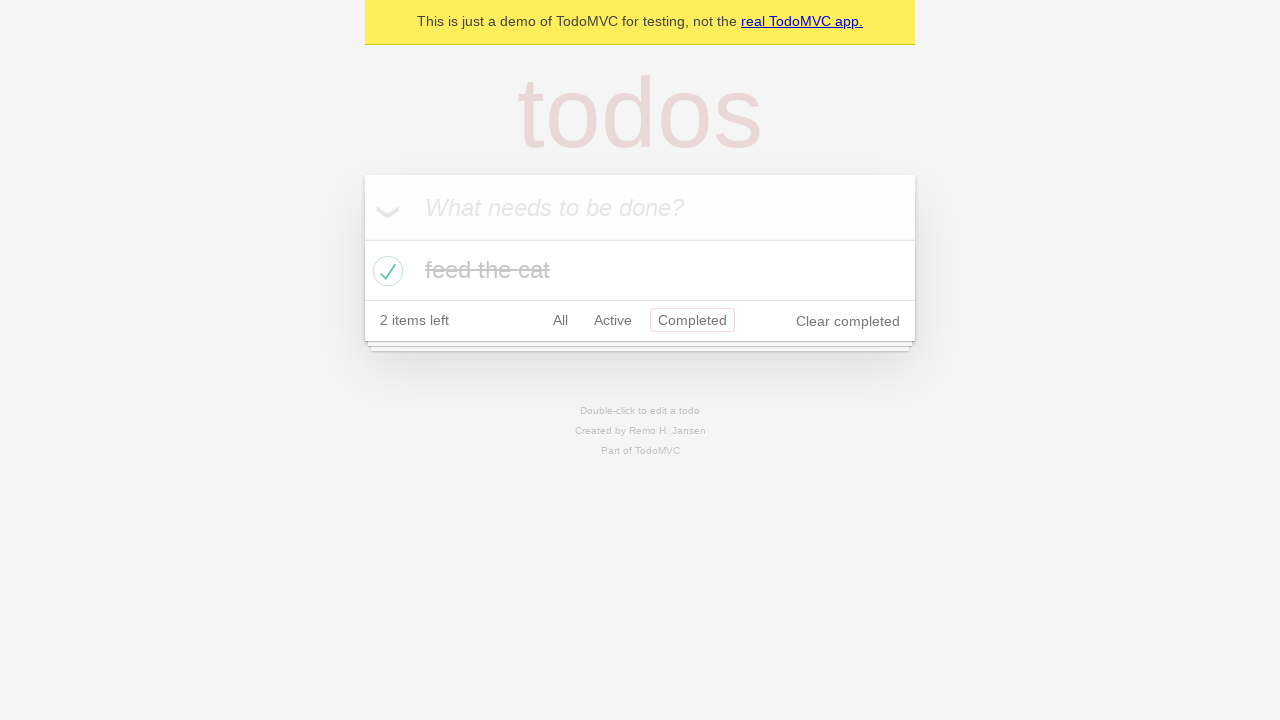

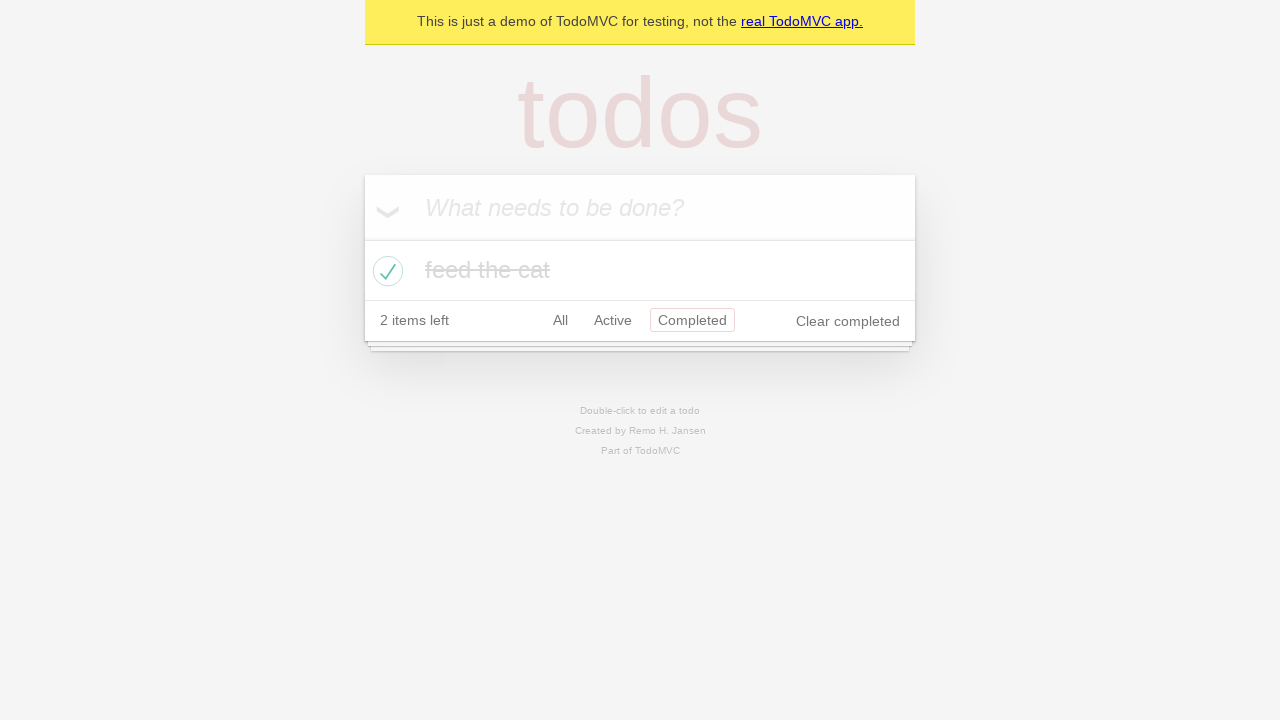